Tests multi-window/tab handling by navigating to a demo page, clicking a link to open a new window, then iterating through all browser windows to verify they can be accessed and switched between.

Starting URL: https://skpatro.github.io/demo/

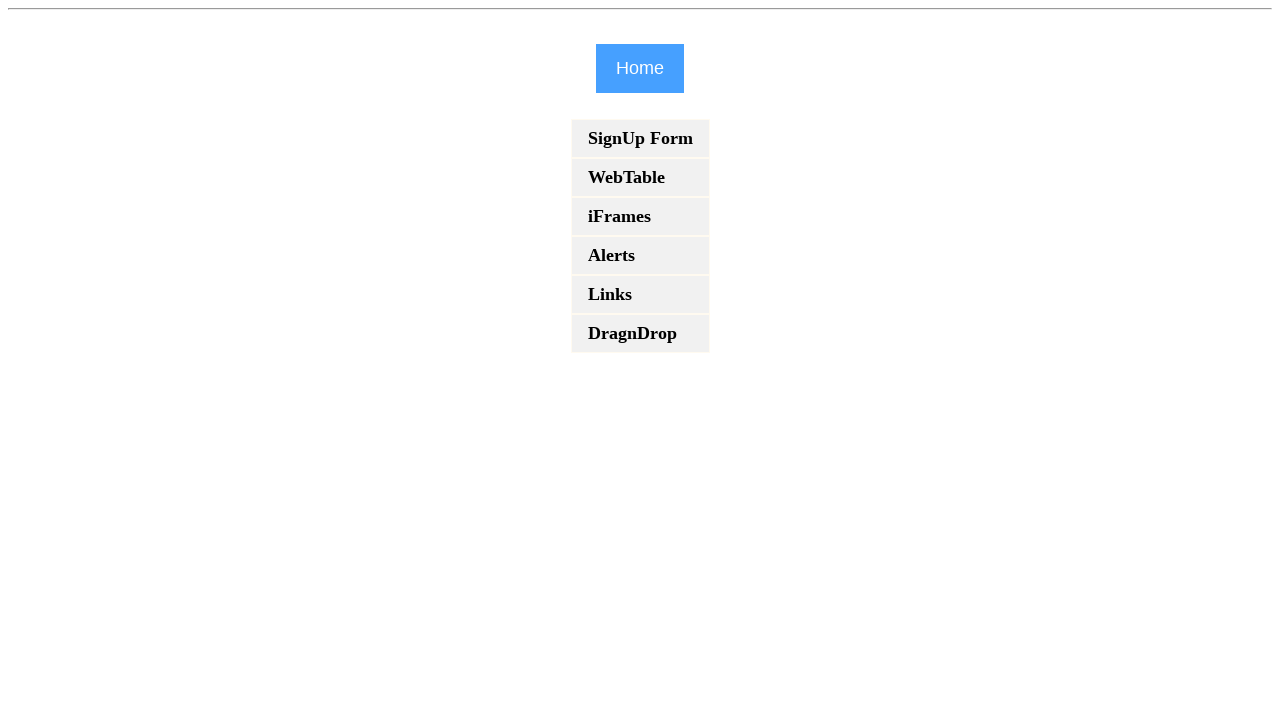

Clicked on the 'links' link to navigate to links page at (640, 294) on a[href='links']
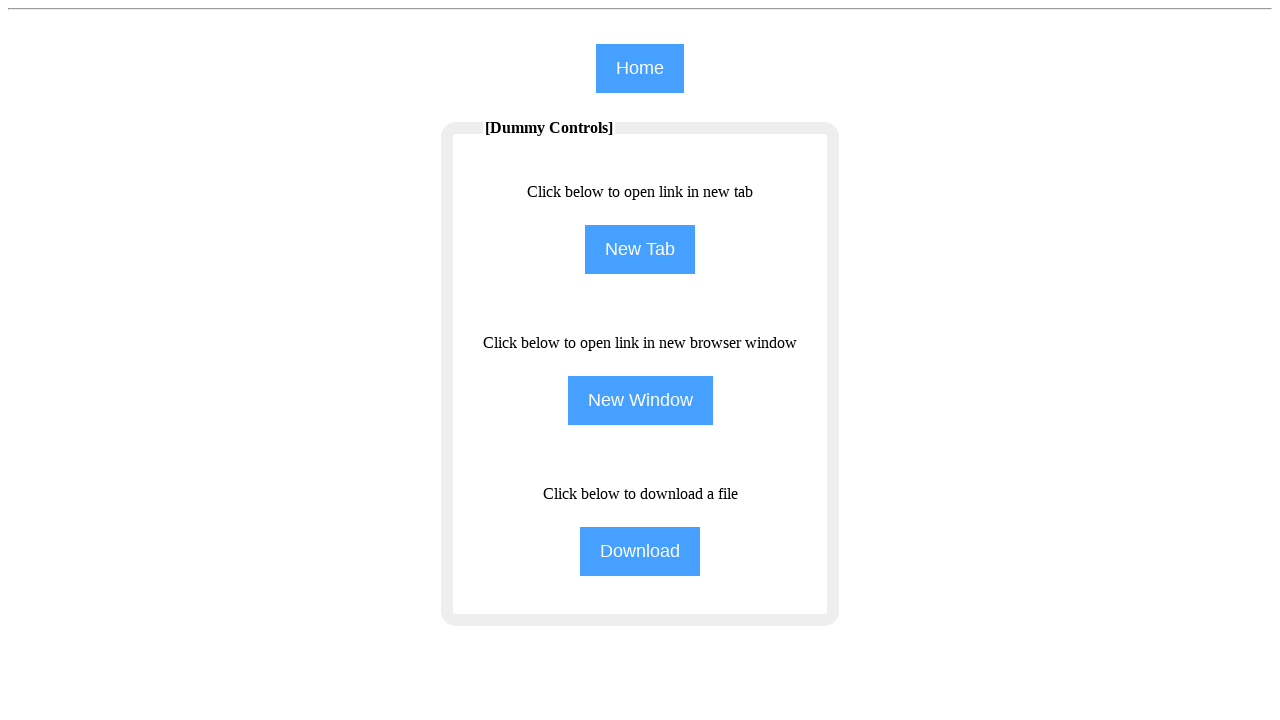

Links page loaded (domcontentloaded event fired)
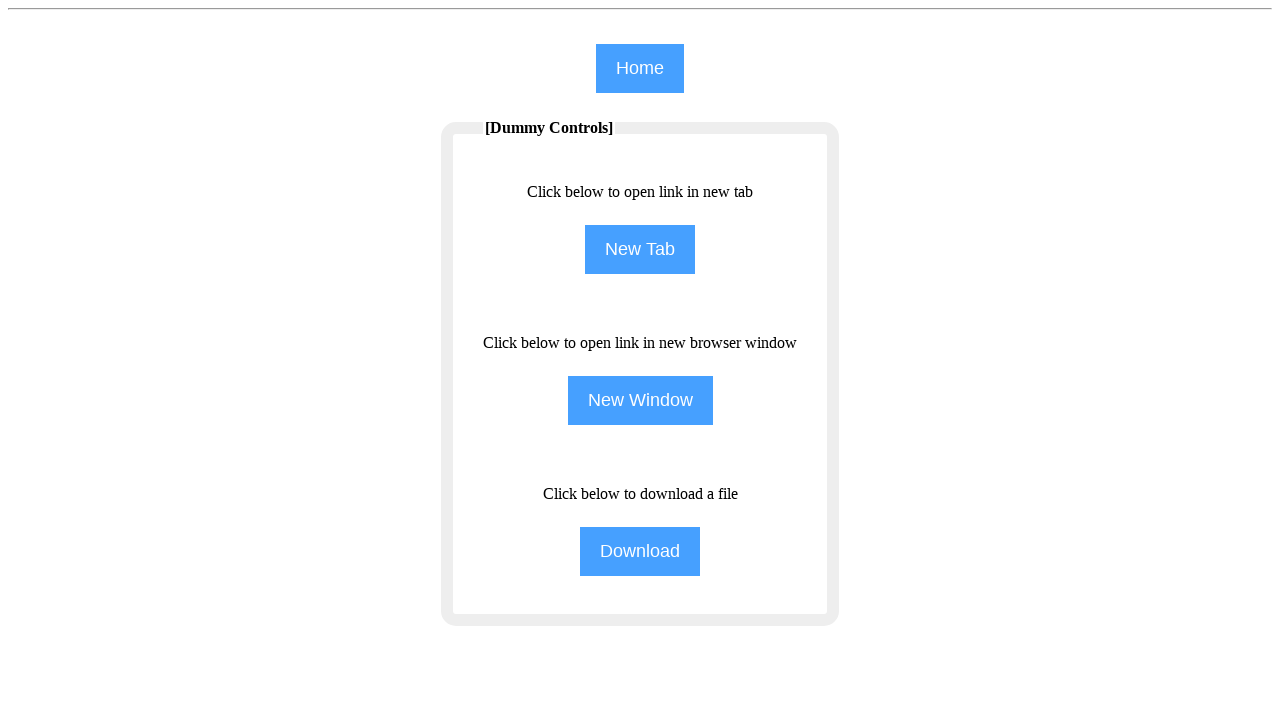

Clicked NewWindow button to open a new window/tab at (640, 400) on input[name='NewWindow']
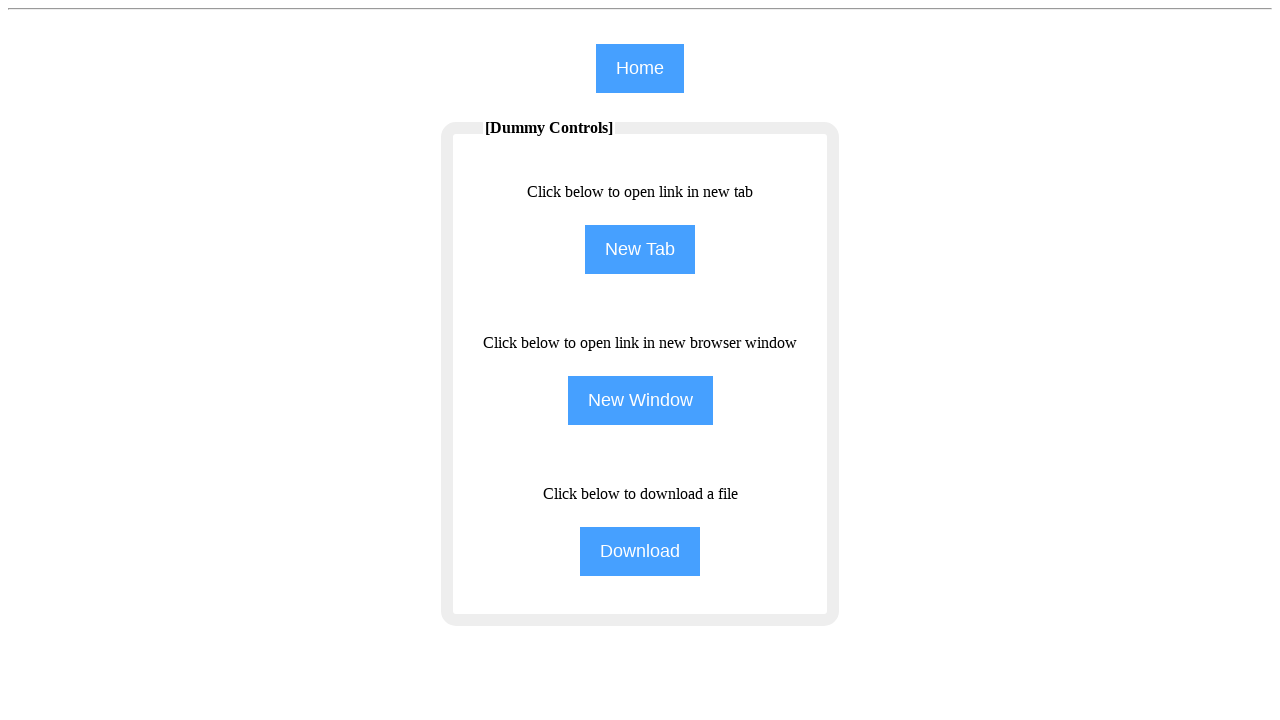

Retrieved the newly opened page object
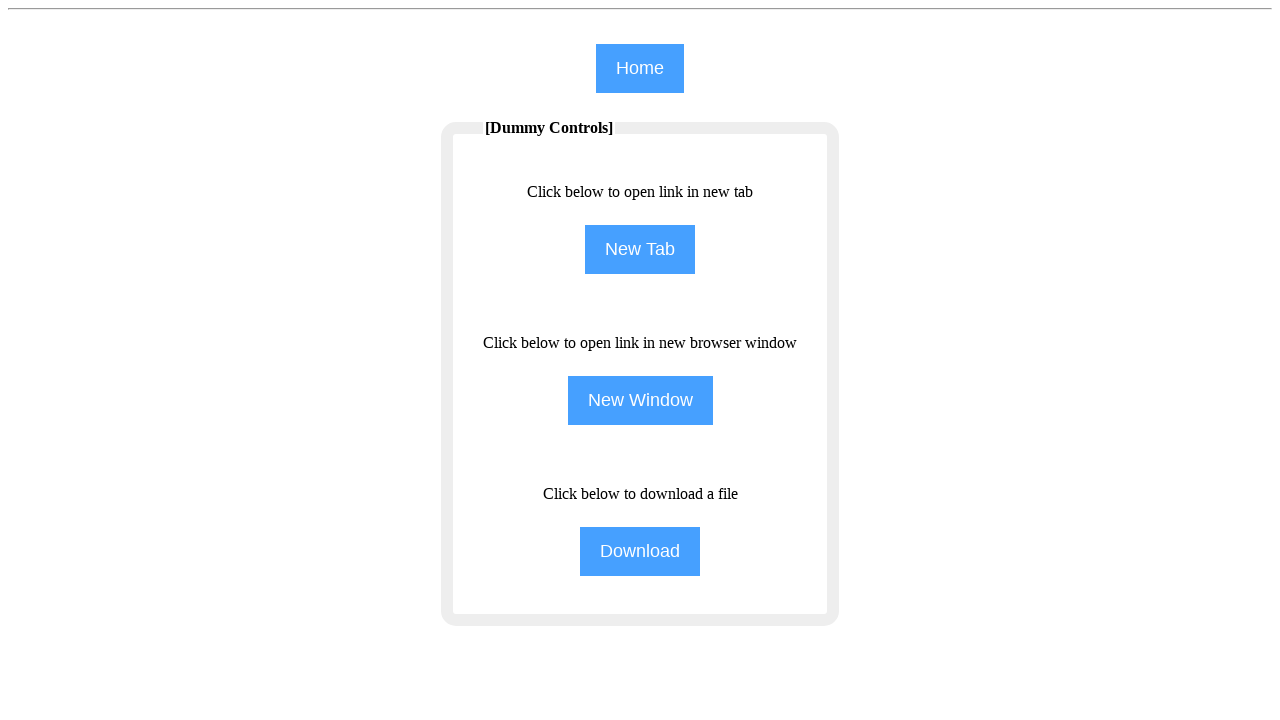

New page loaded (domcontentloaded event fired)
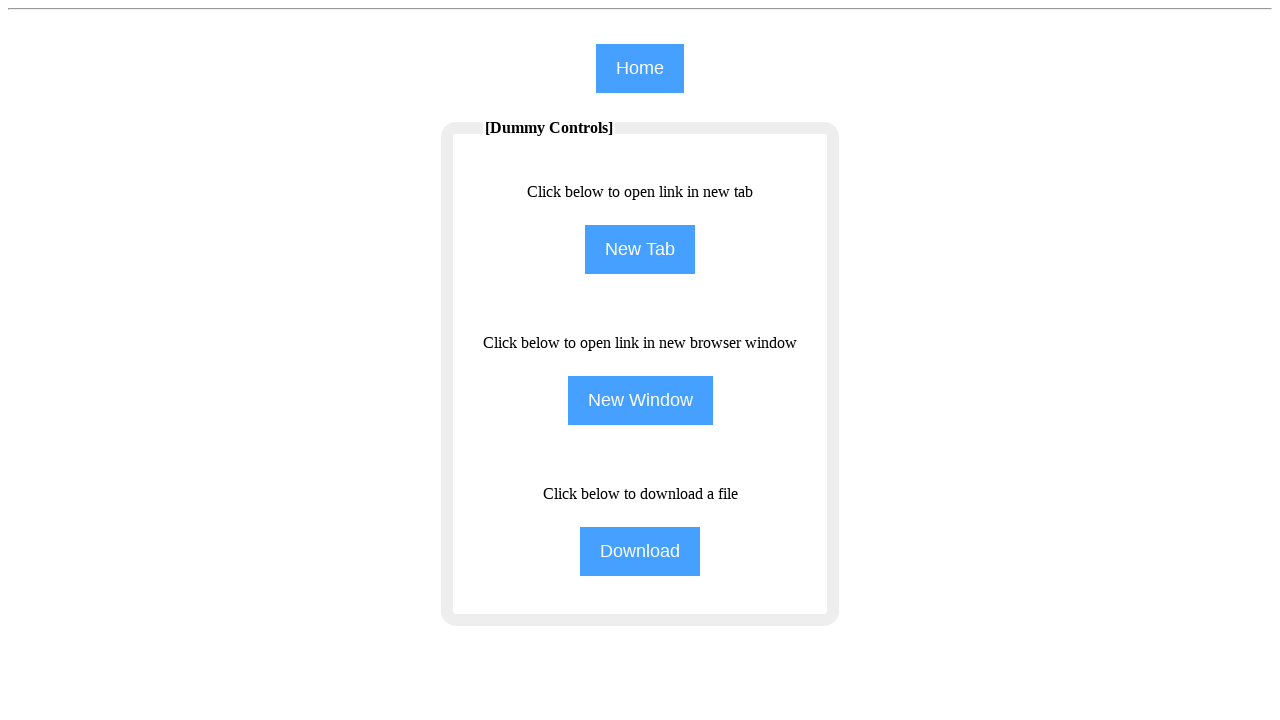

Retrieved all pages from browser context
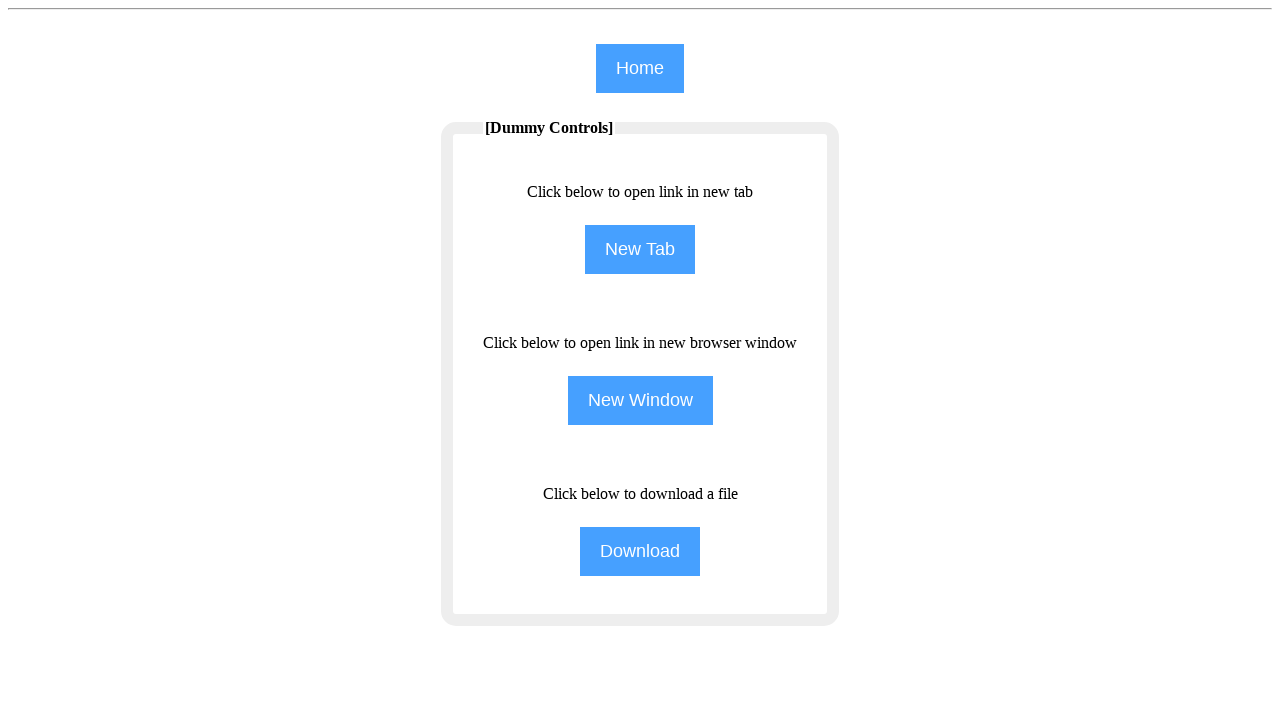

Accessed page with title: Browser Windows
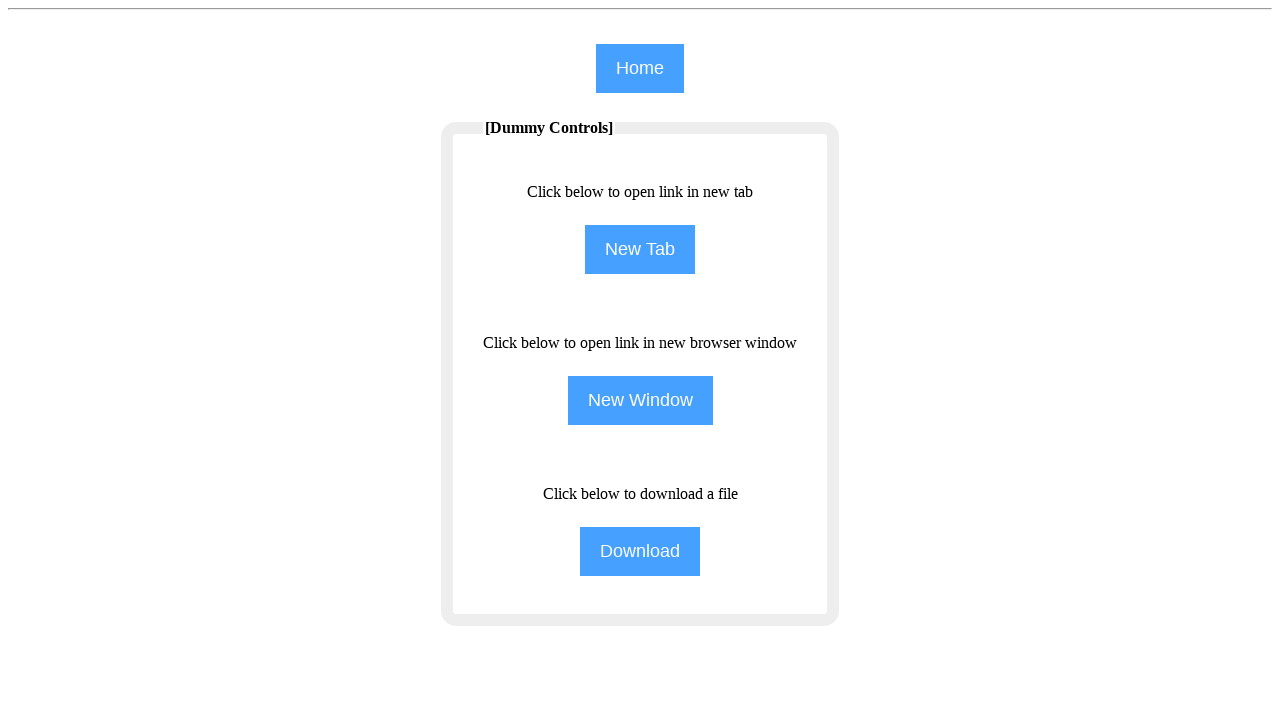

Accessed page with title: Page not found - qavalidation
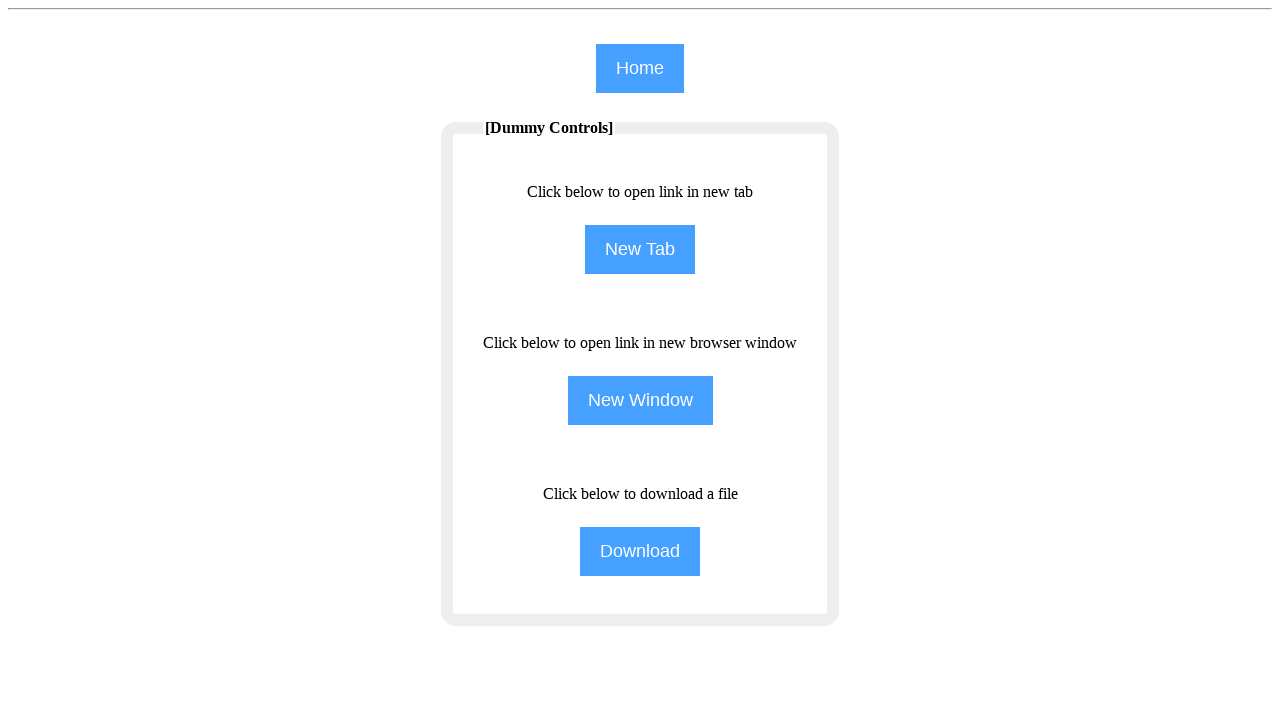

Closed the newly opened page
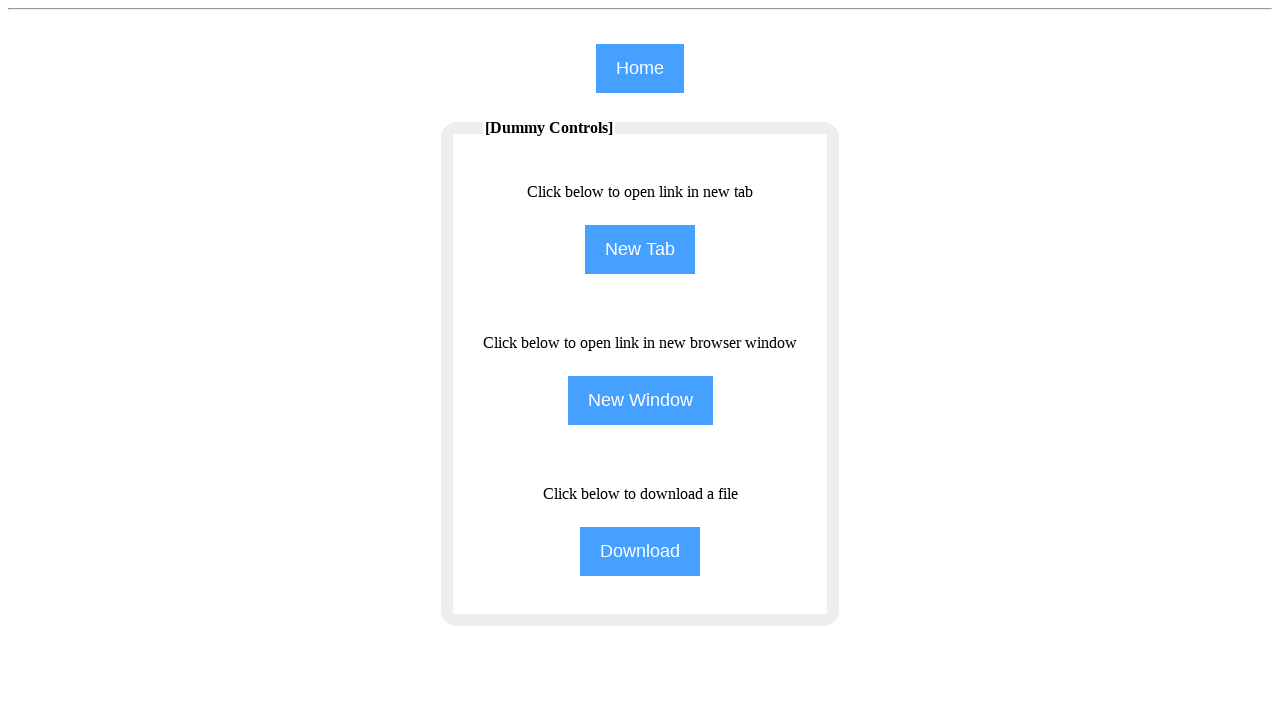

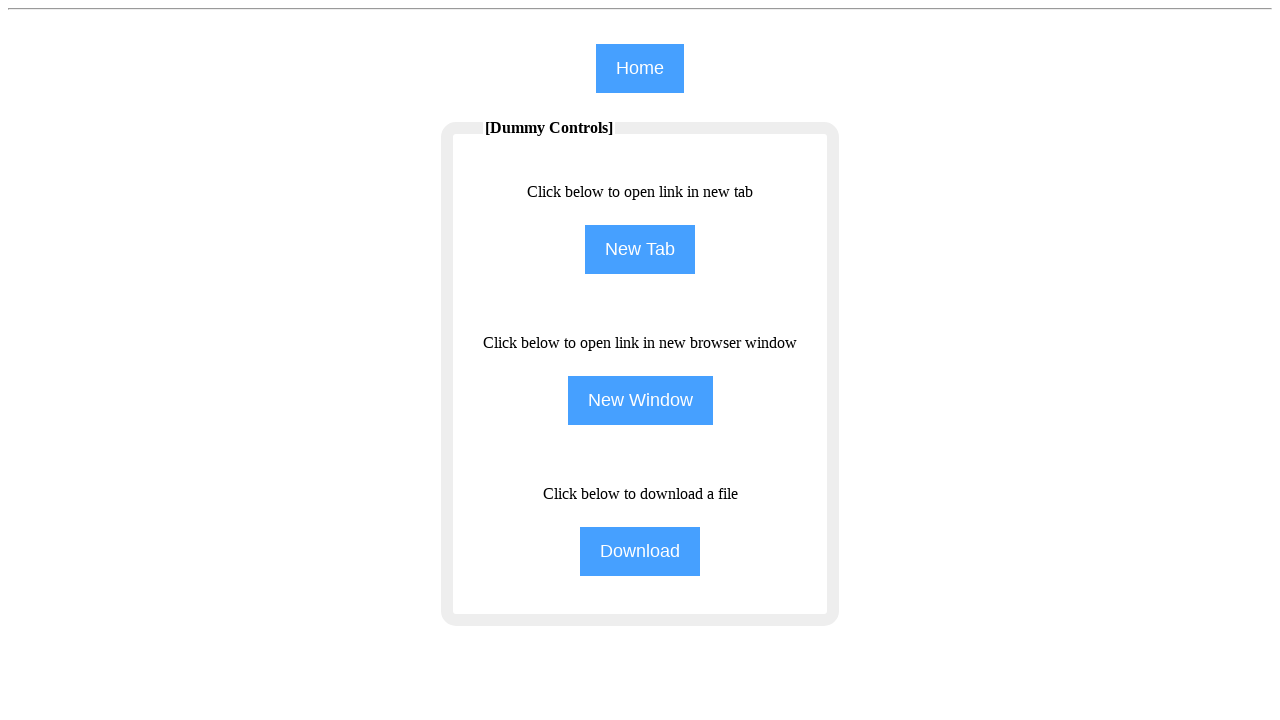